Tests table pagination functionality by navigating through pages using the next button and searching for a specific row containing "Archy J"

Starting URL: http://syntaxprojects.com/table-pagination-demo.php

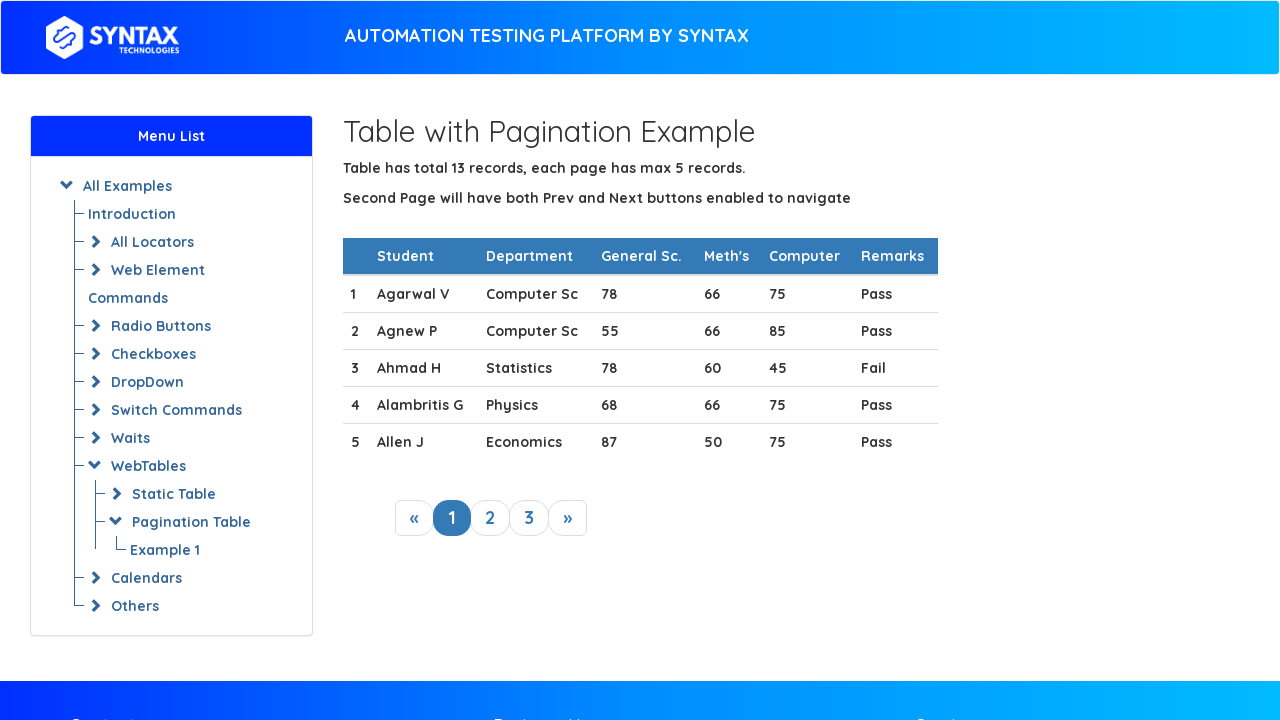

Waited for table with class 'table-hover' to load
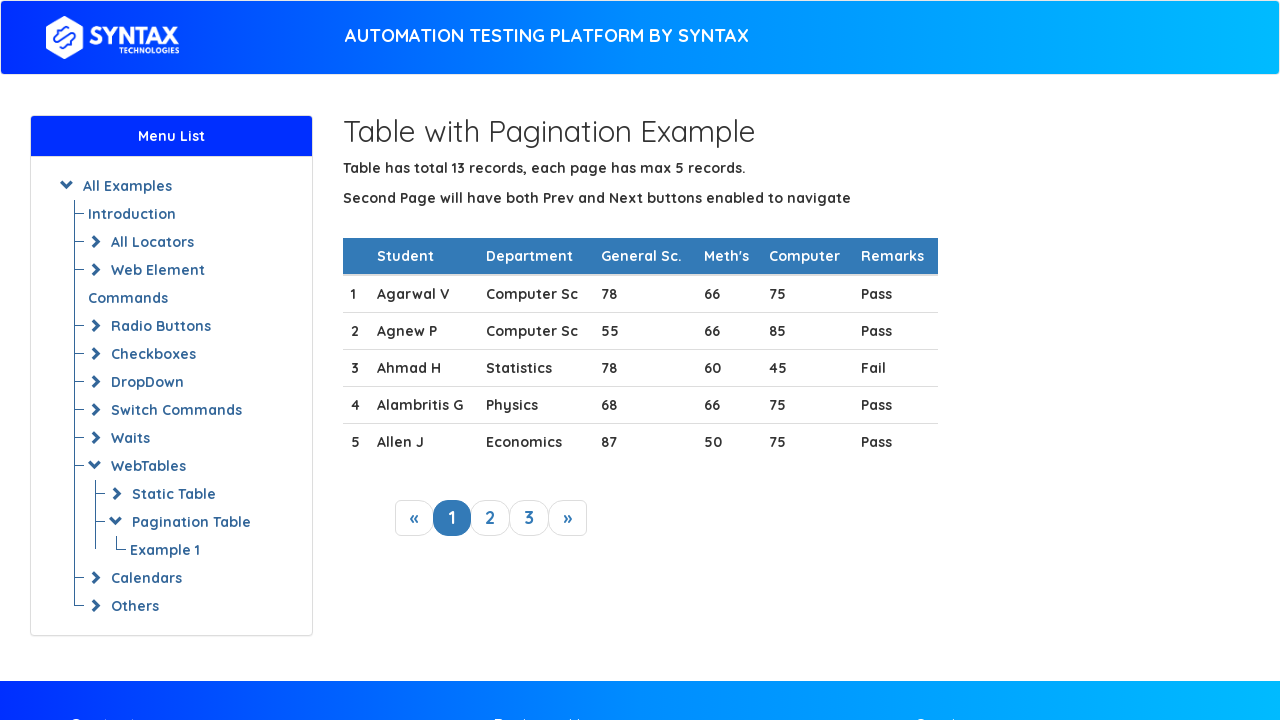

Retrieved 5 rows from current page
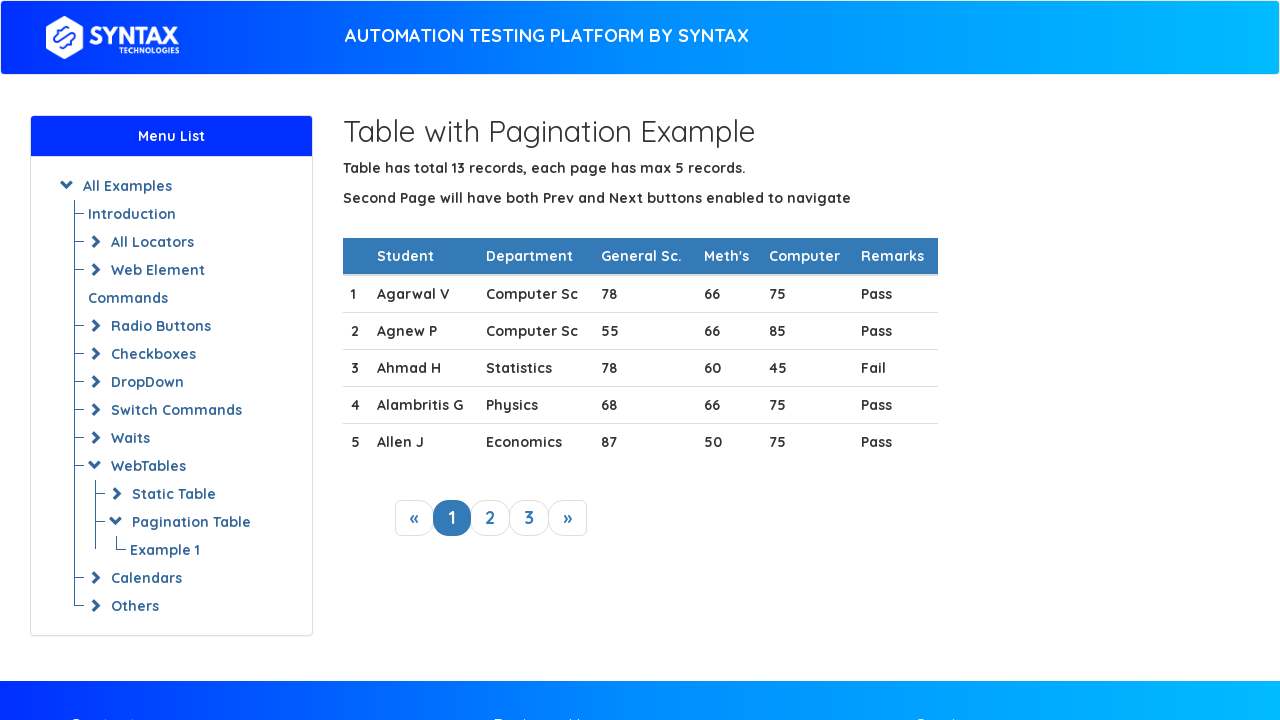

Clicked next button to navigate to next page at (568, 518) on a.next_link
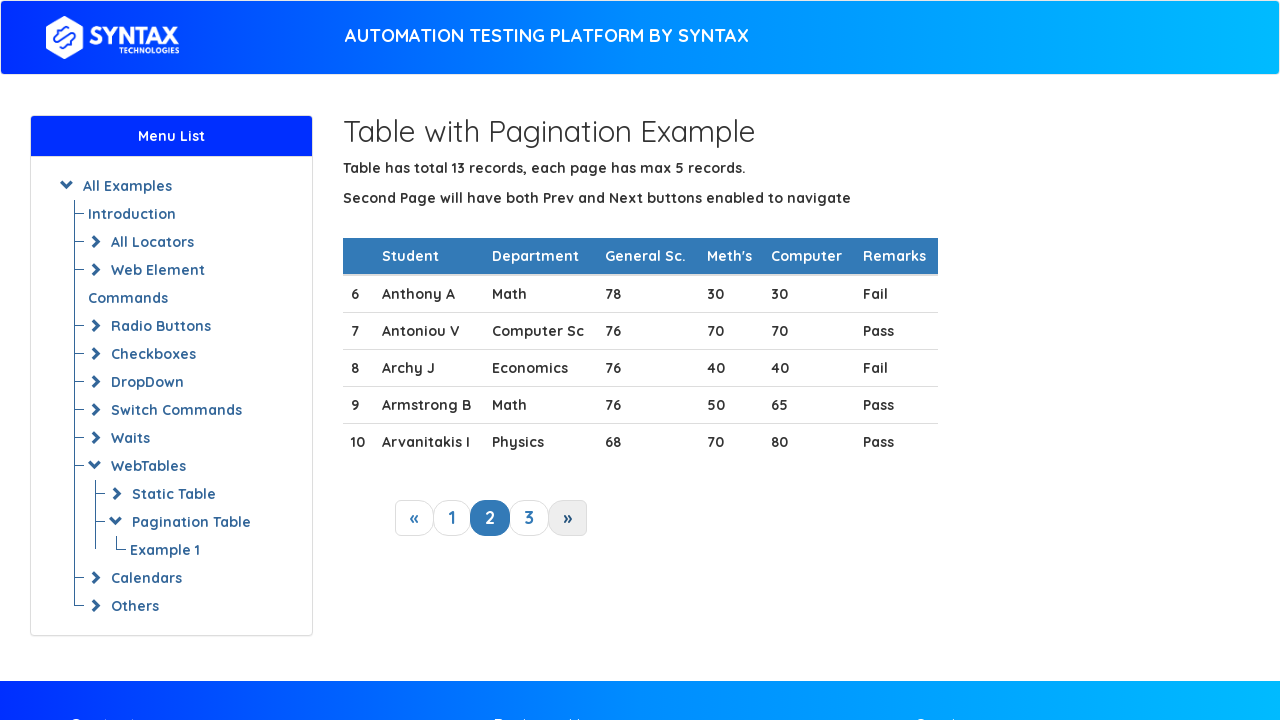

Waited for table to update after page navigation
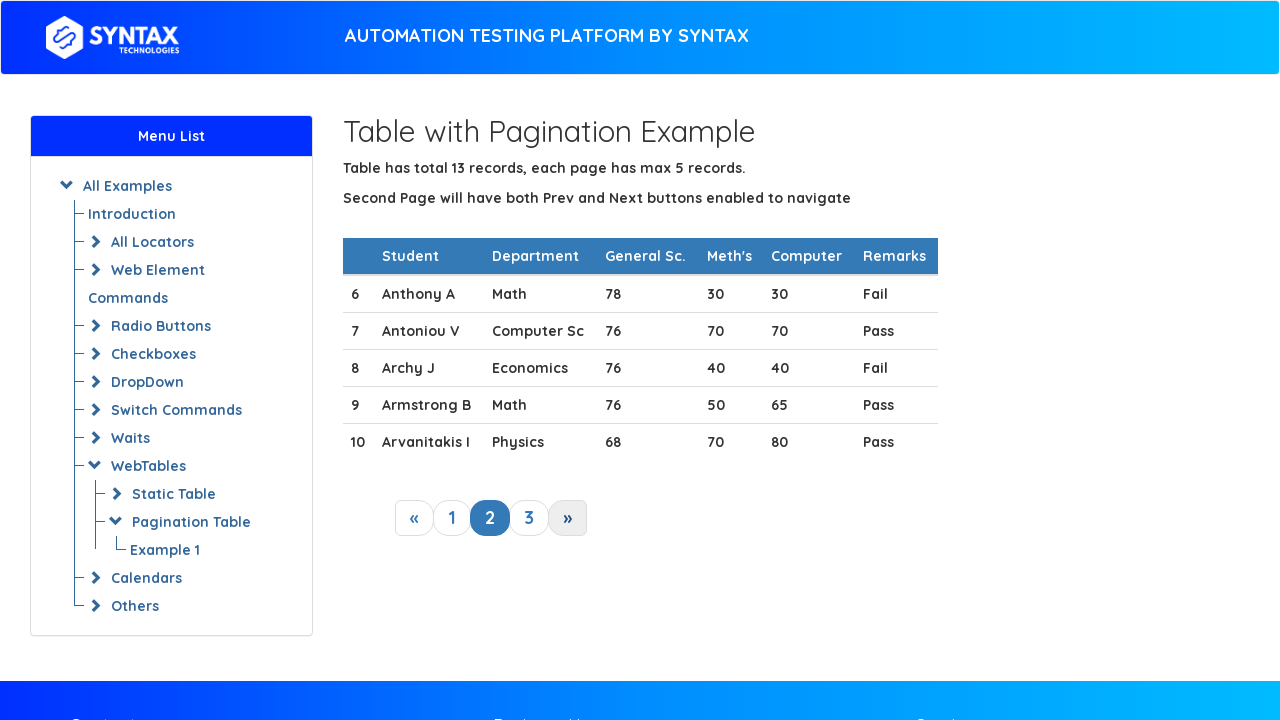

Retrieved 5 rows from current page
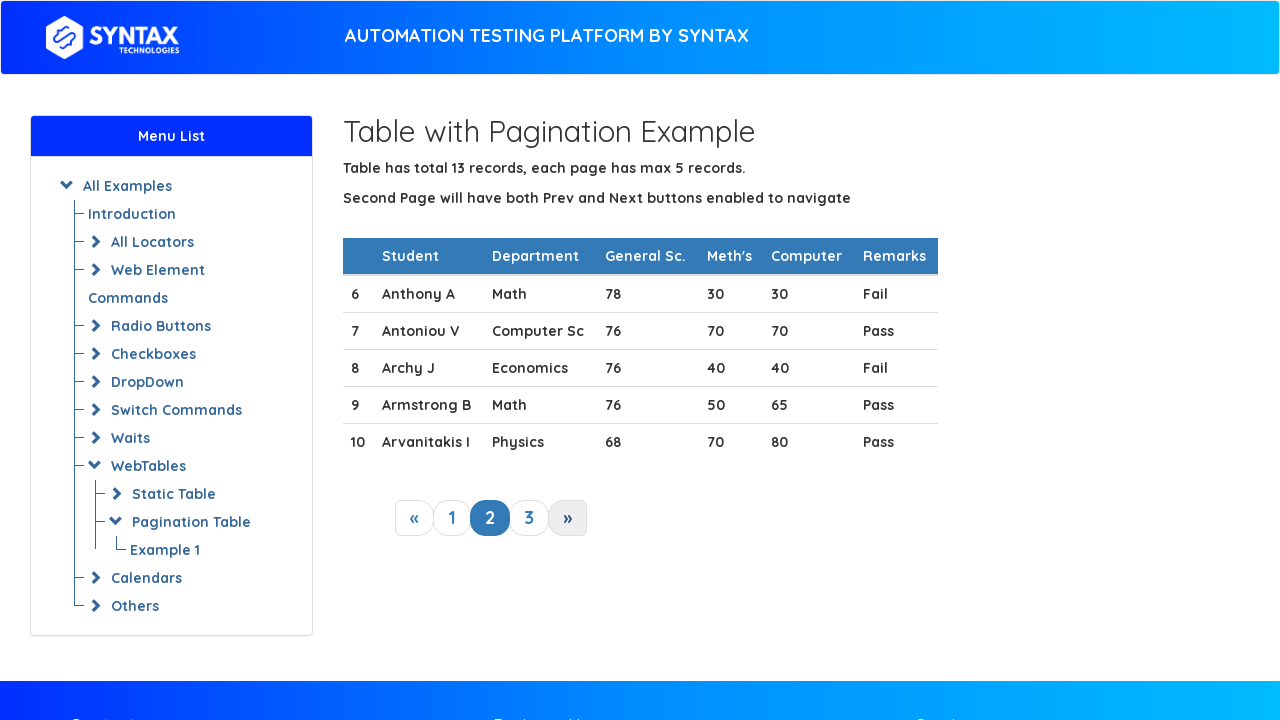

Found target name 'Archy J' in row 3
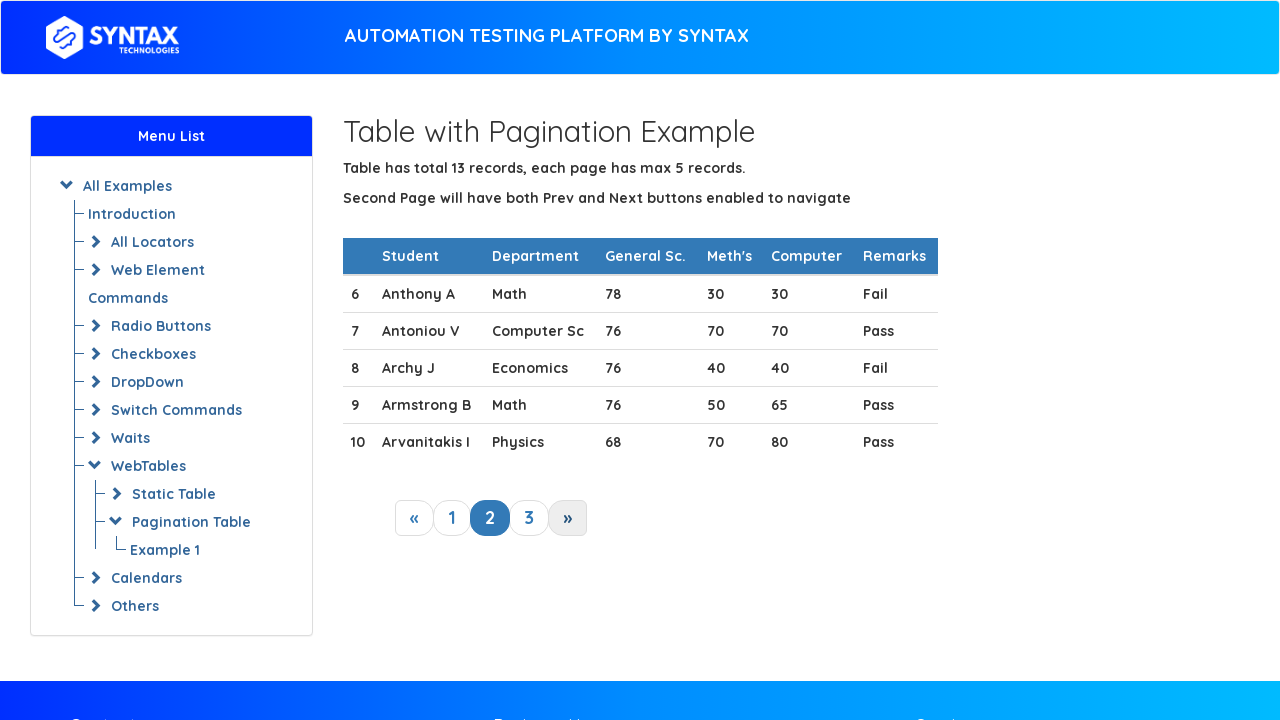

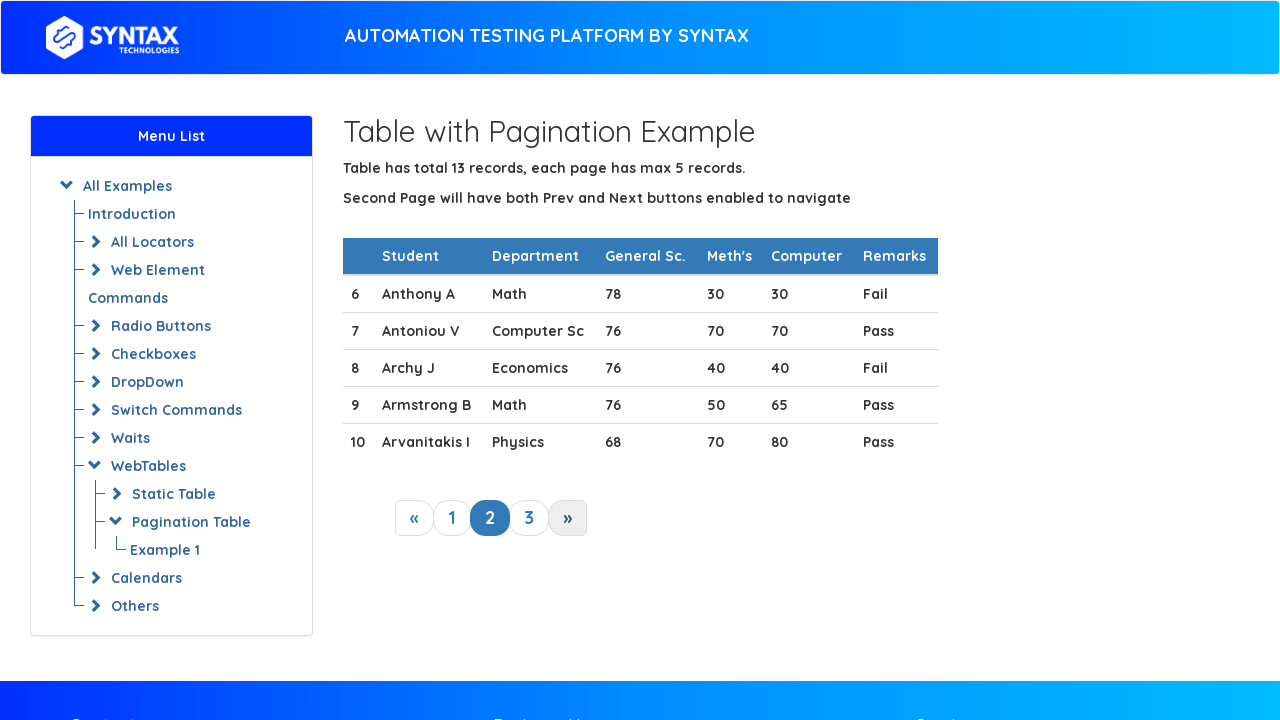